Automates booking a Calendly meeting by selecting a timezone, choosing an available date and time slot, filling in user details (name and email), selecting meeting type, and submitting the booking form.

Starting URL: https://calendly.com/matejotys/30minutes

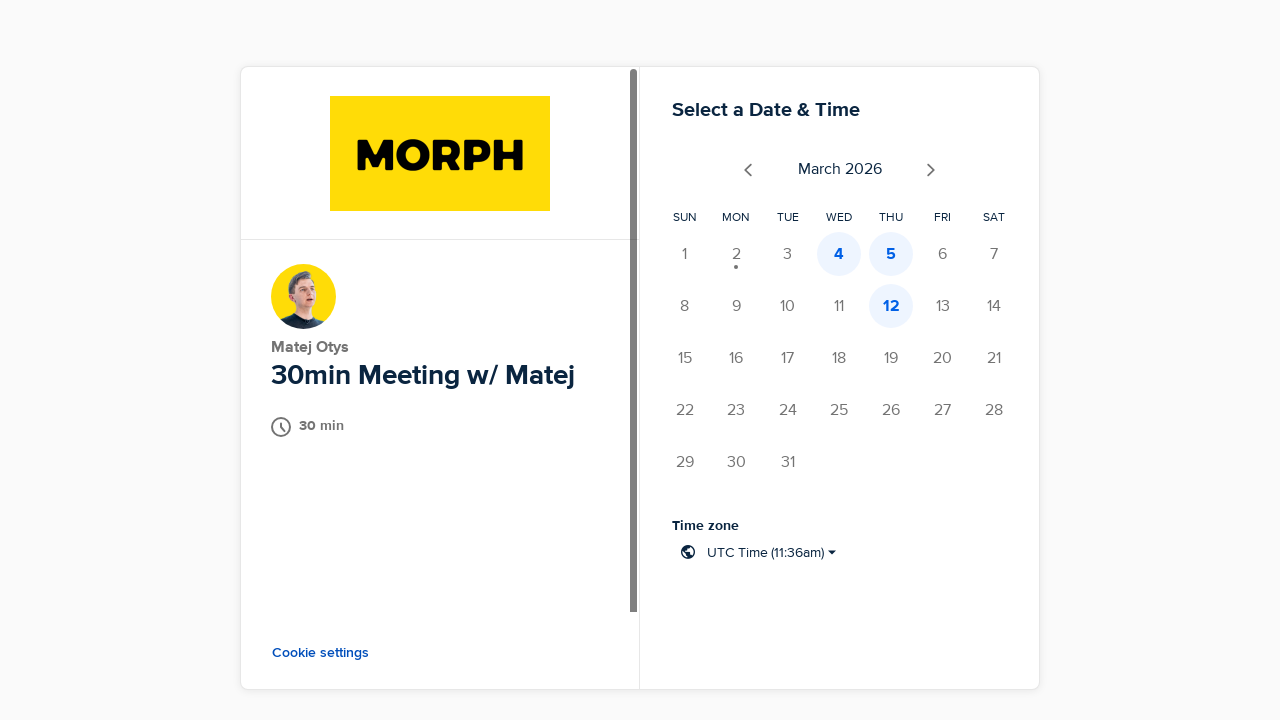

Clicked timezone field to open dropdown at (758, 553) on #timezone-field
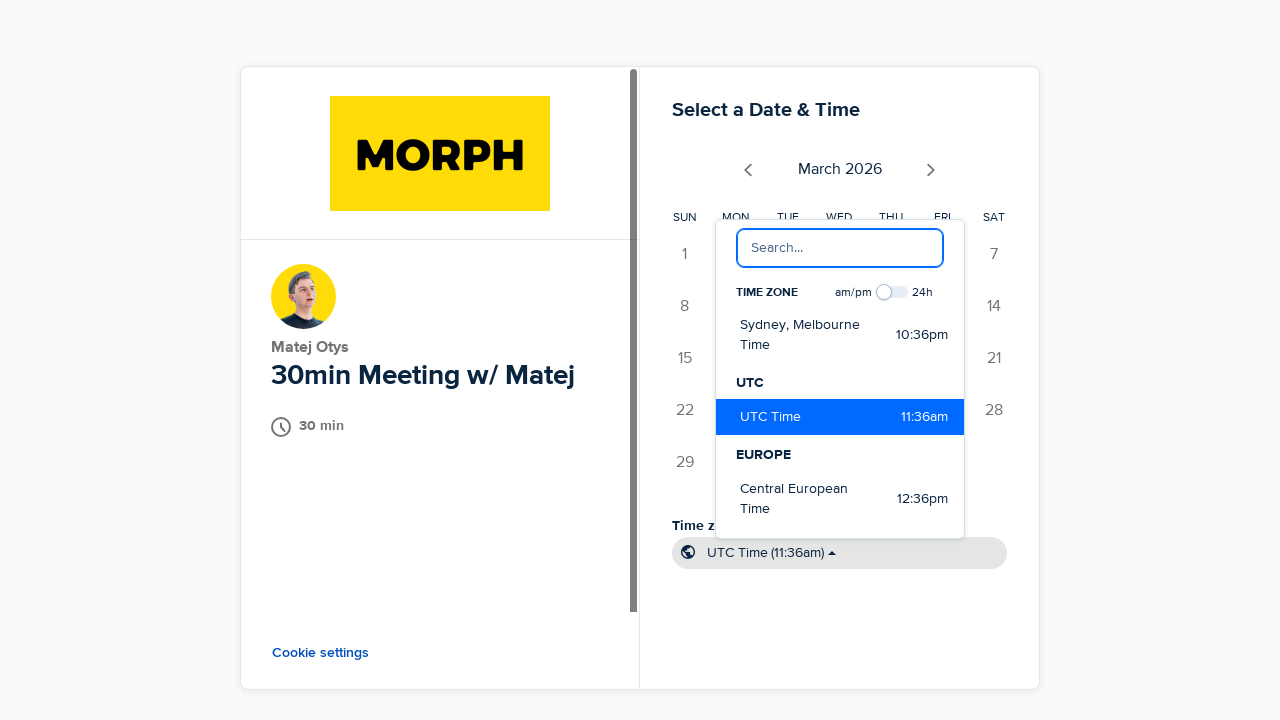

Filled timezone search with 'UK' on #timezone-menu input
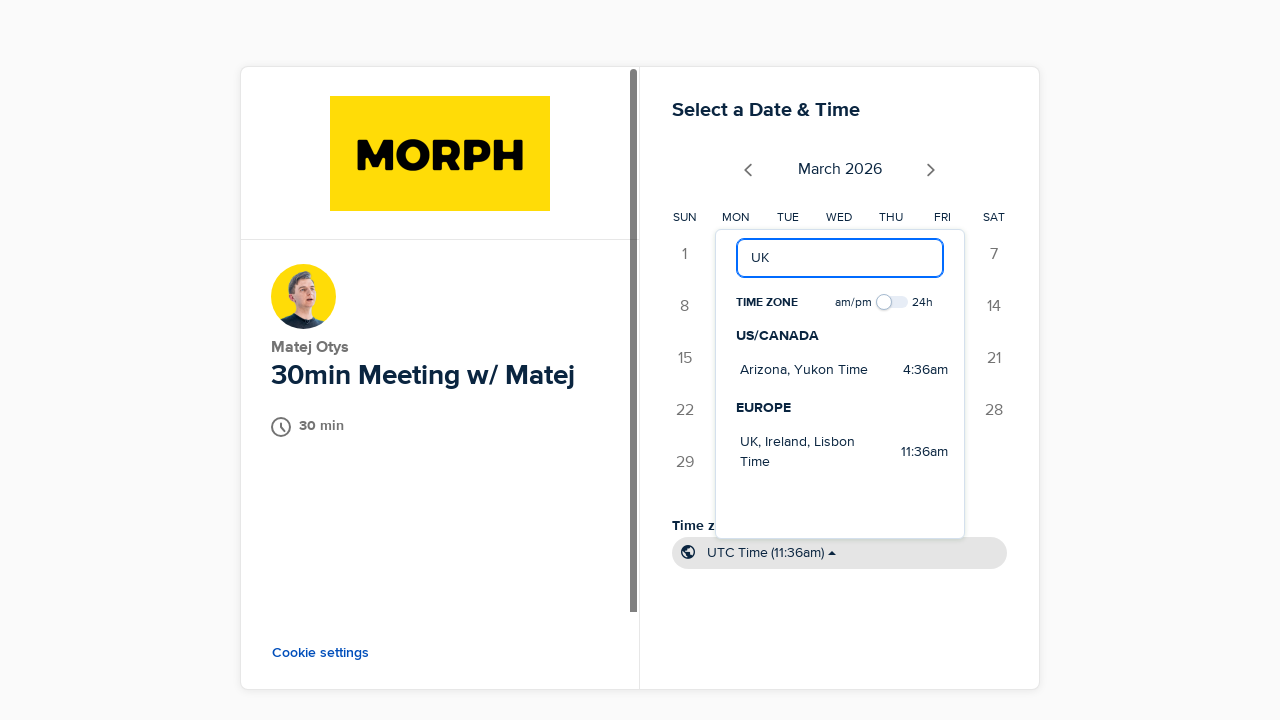

Timezone options loaded
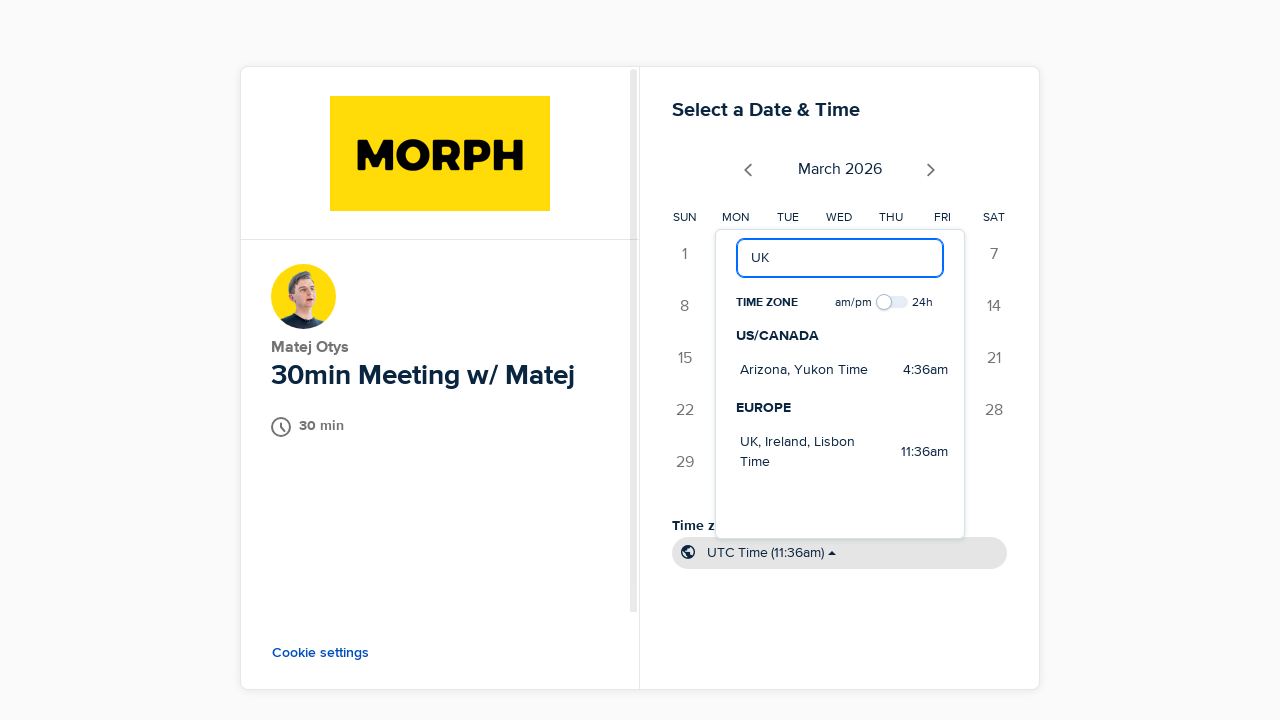

Selected 'UK, Ireland, Lisbon Time' timezone at (840, 452) on button[role='option']:has-text('UK, Ireland, Lisbon Time')
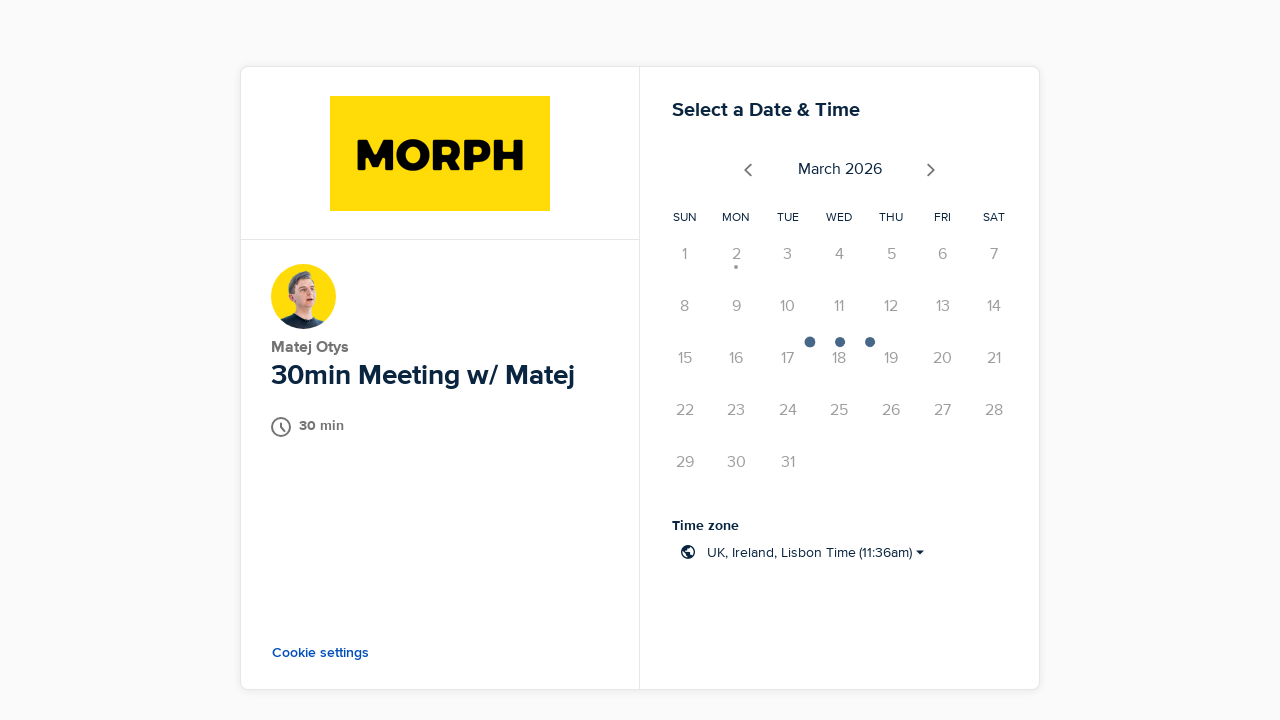

Waited 1 second for timezone selection to apply
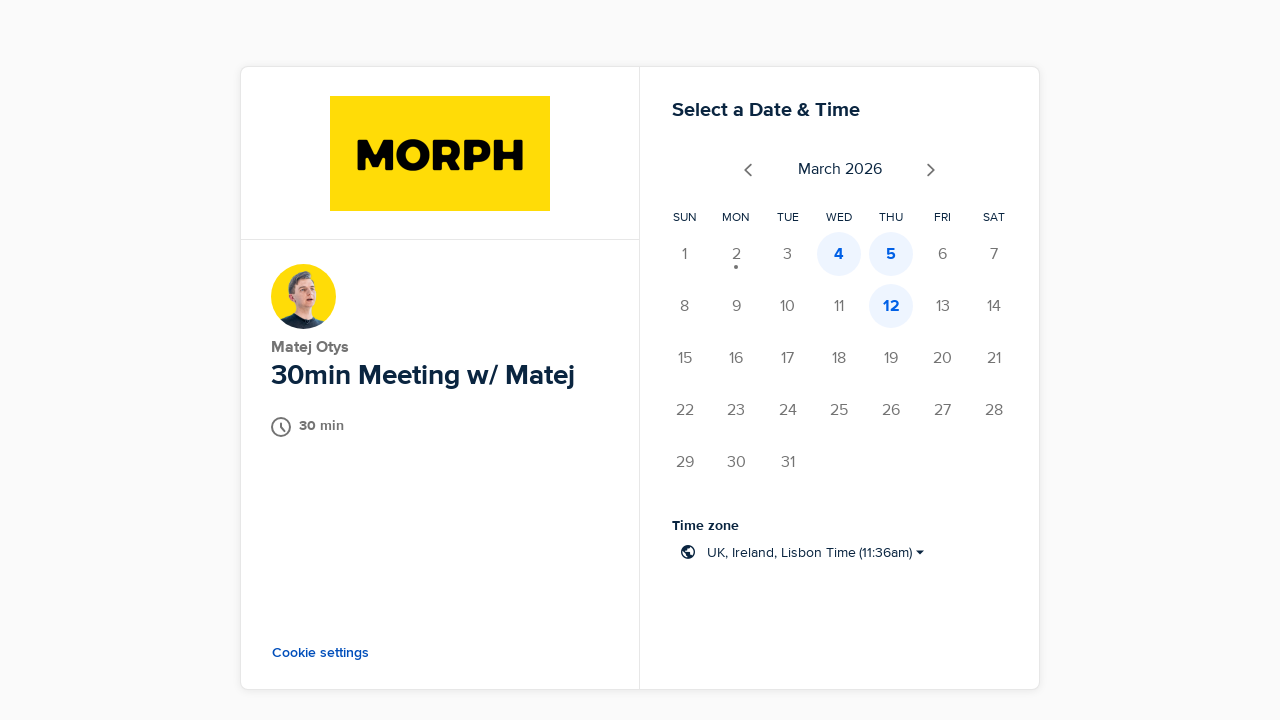

Calendar widget loaded
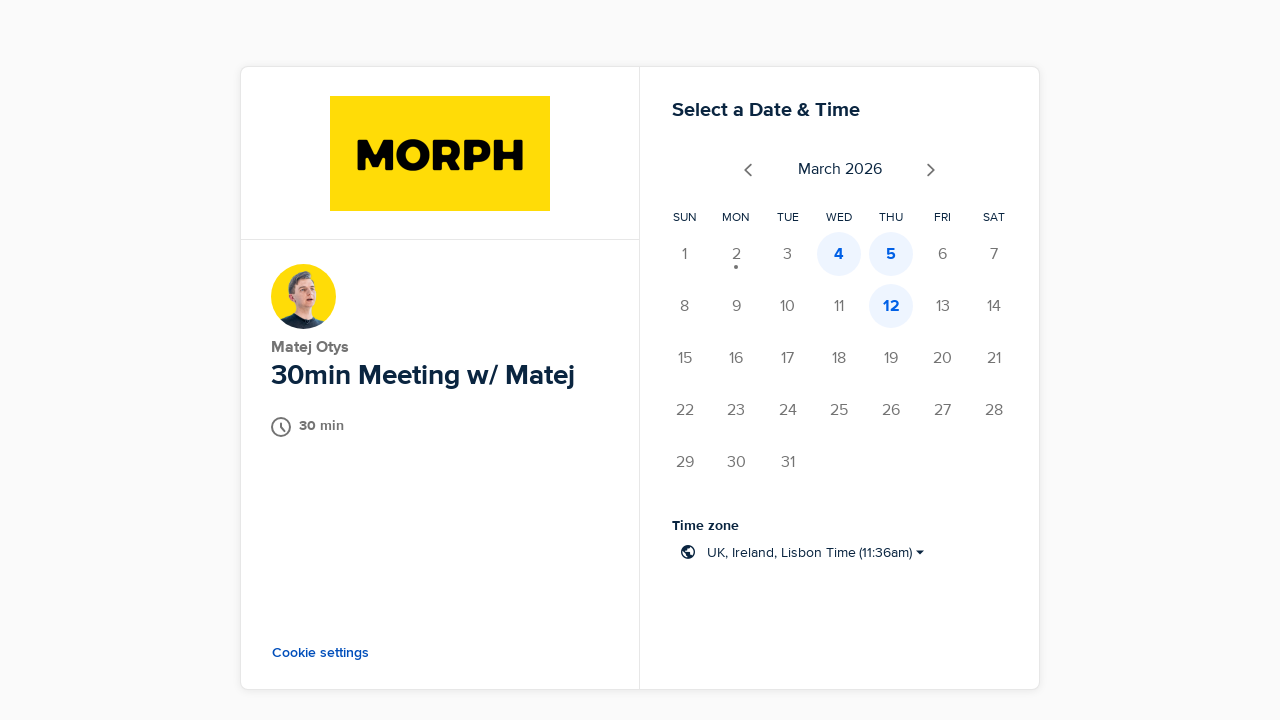

Clicked first available date with available times at (839, 254) on button[aria-label*='Times available'] >> nth=0
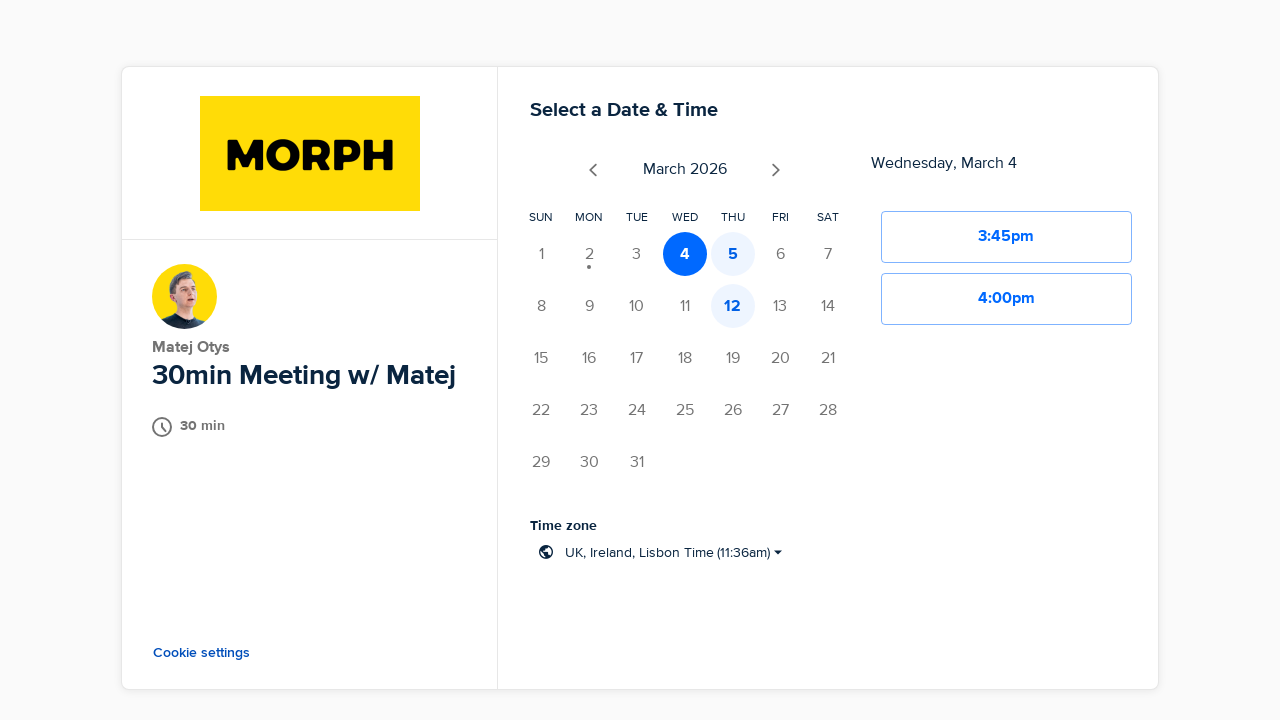

Waited 2 seconds for date selection to process
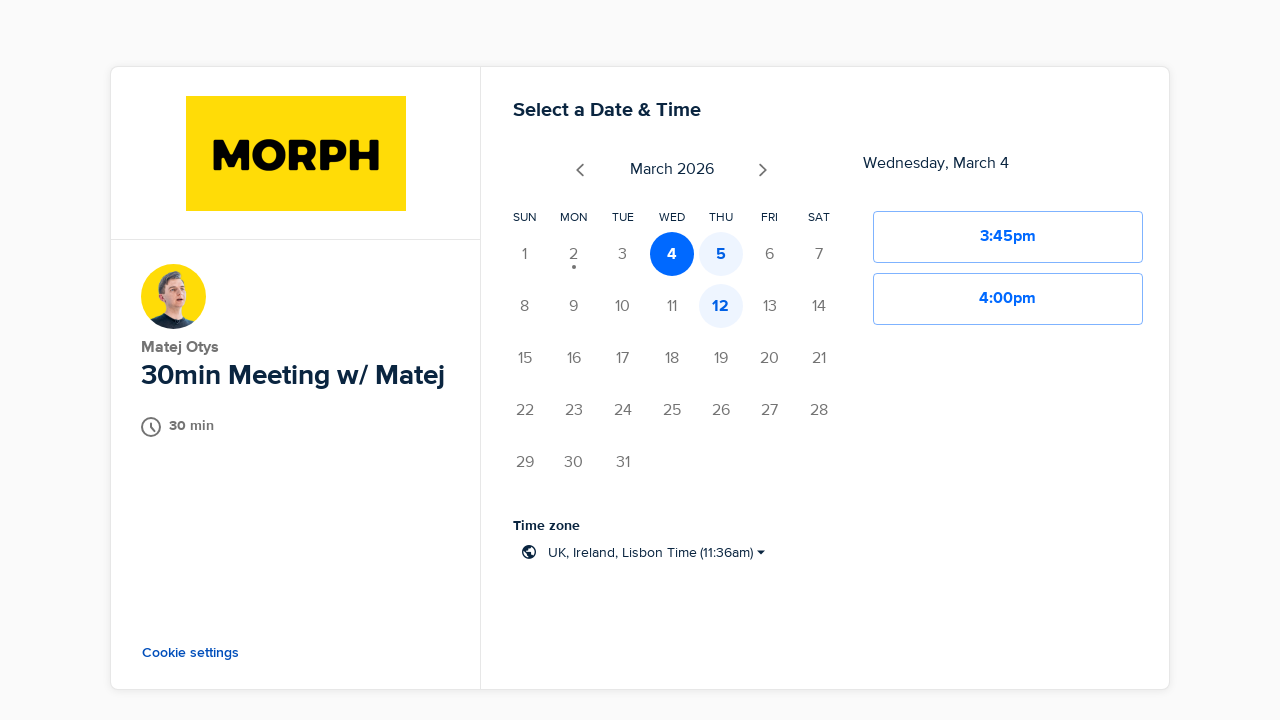

Time slot buttons loaded
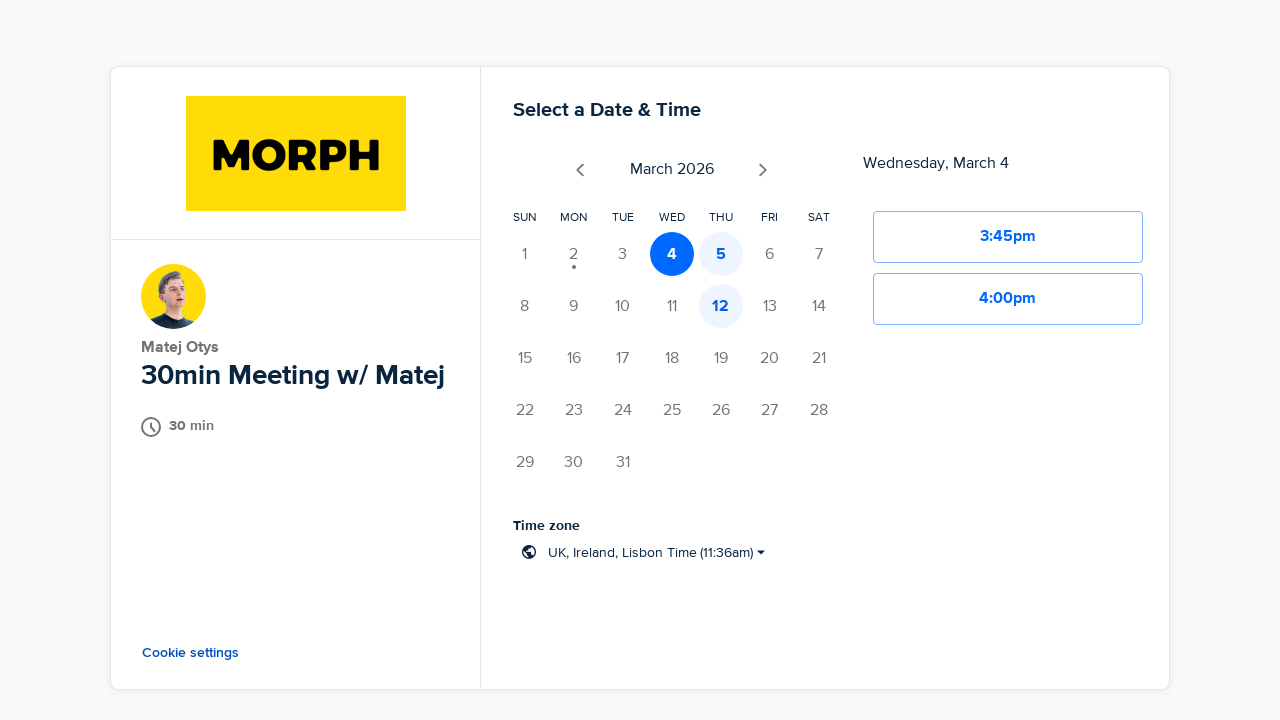

Selected first available time slot at (1008, 237) on button[data-container='time-button'] >> nth=0
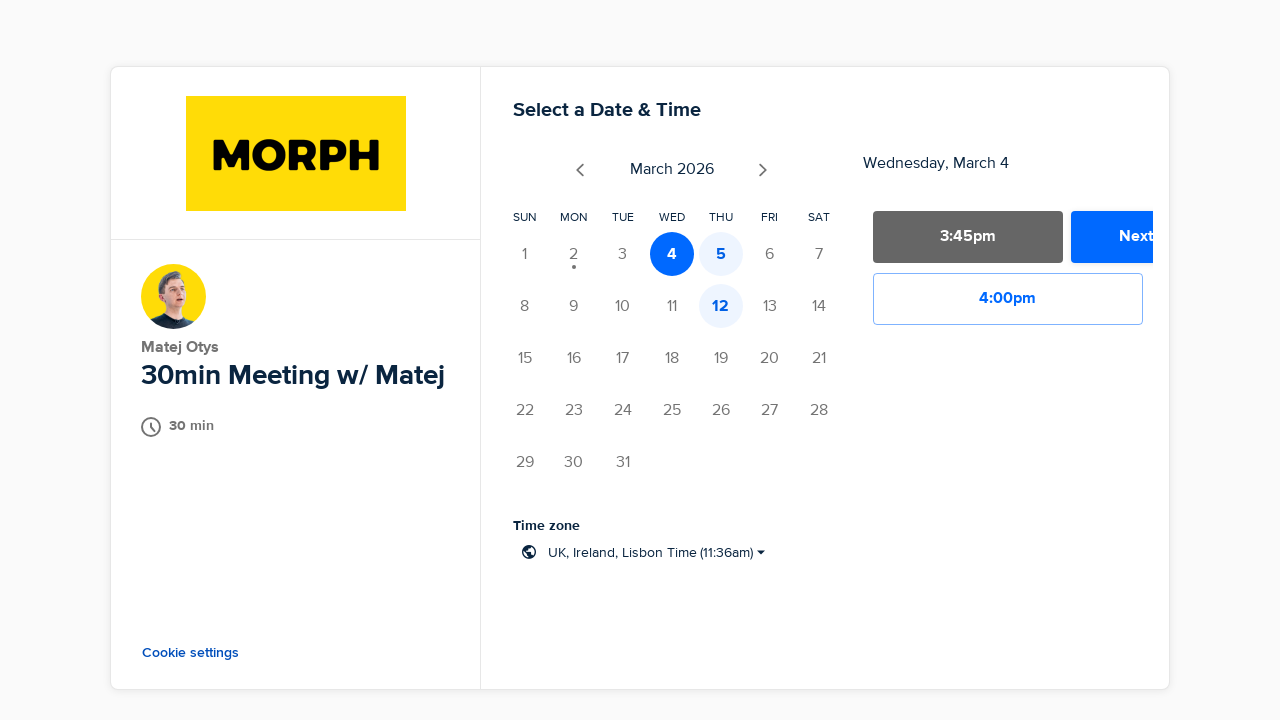

Clicked Next button to proceed to booking details at (1077, 237) on button[aria-label*='Next']
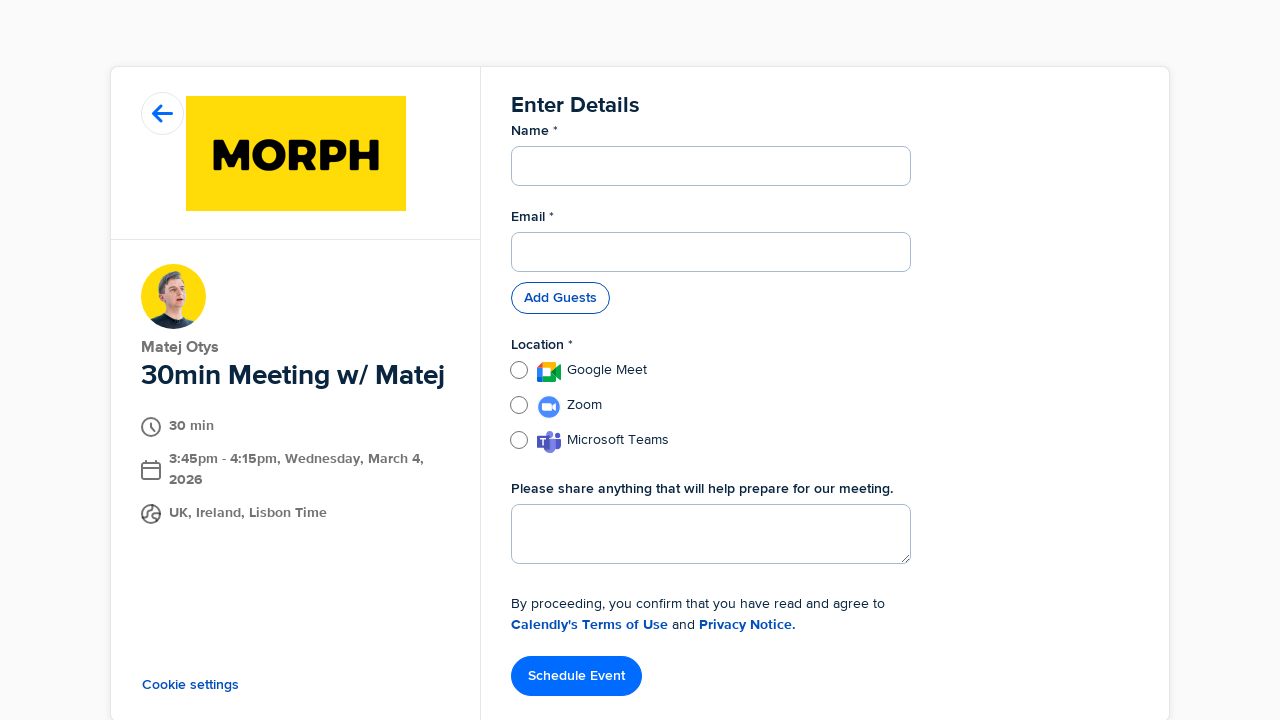

Name input field loaded
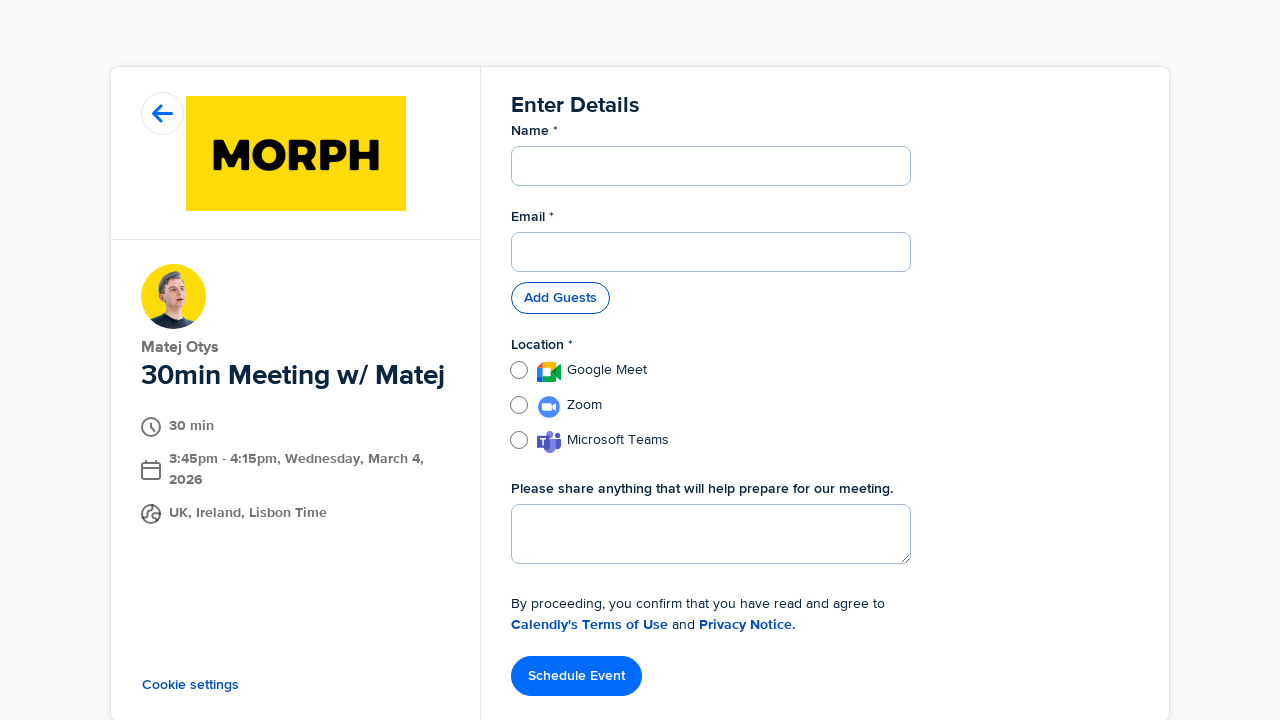

Filled name field with 'Sarah Johnson' on #full_name_input
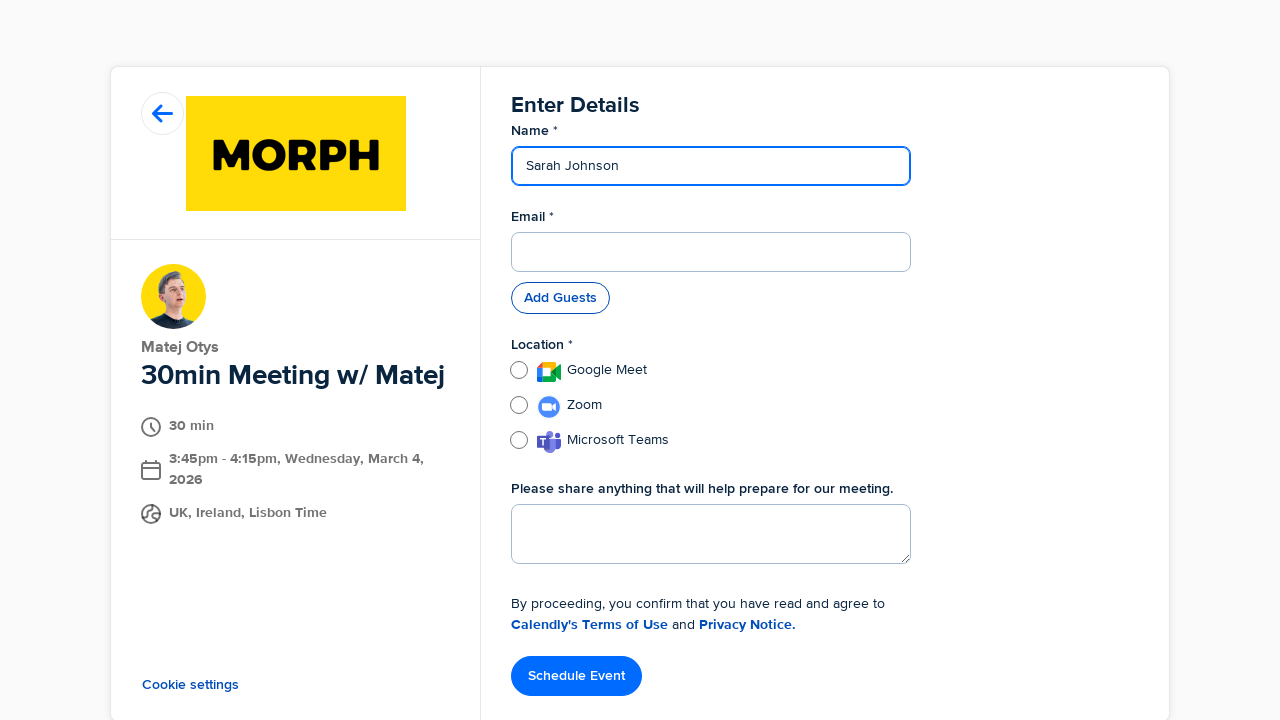

Filled email field with 'sarah.johnson.test@example.com' on #email_input
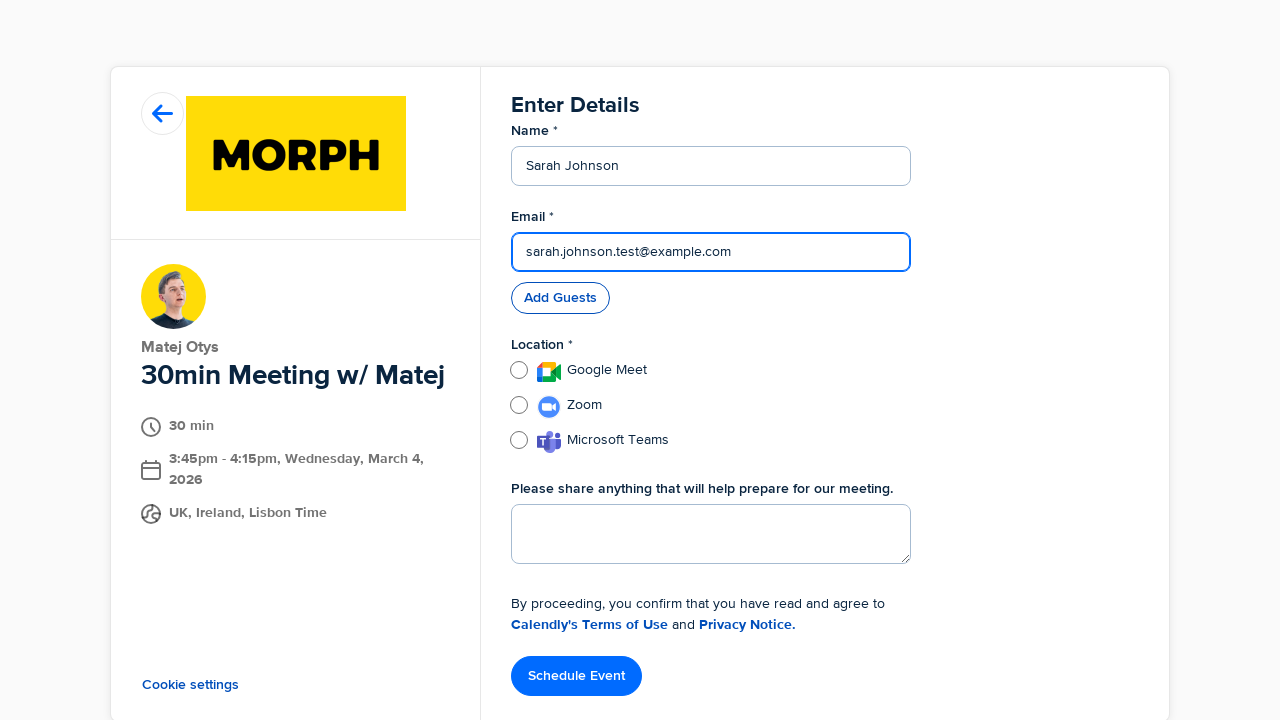

Selected meeting type 'Google Meet' at (579, 372) on label:has-text('Google Meet')
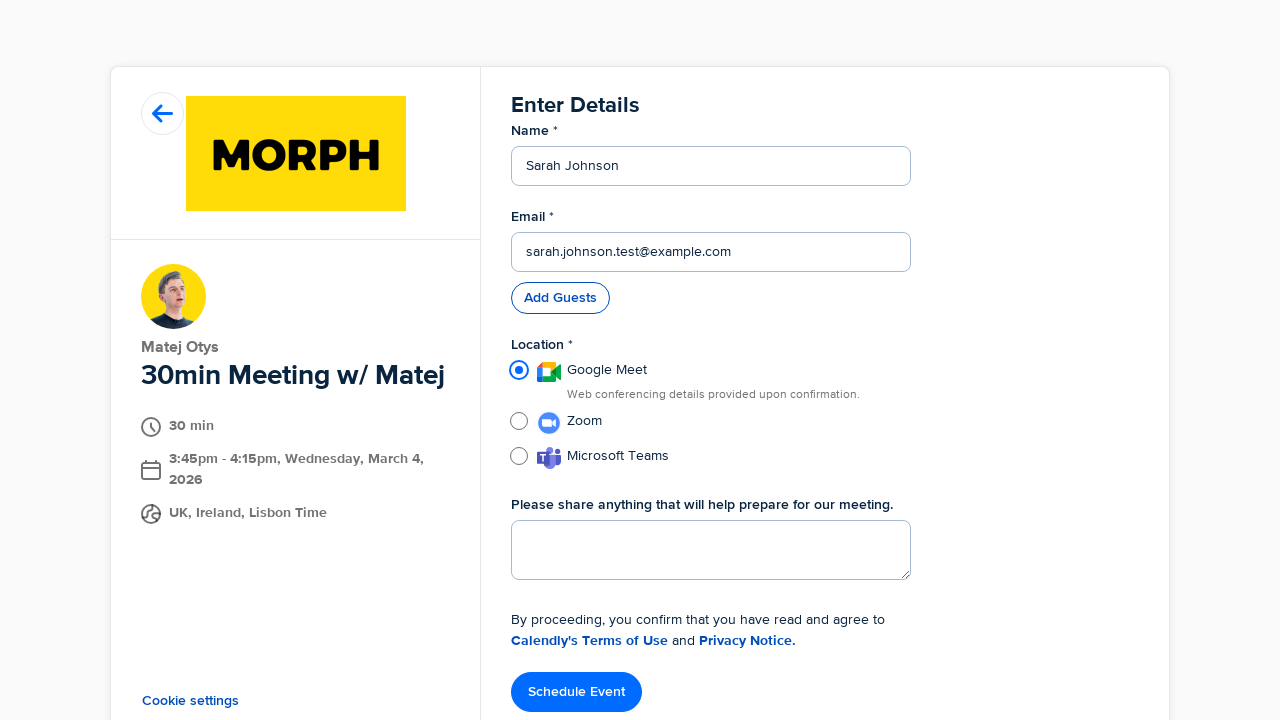

Clicked submit button to complete booking at (577, 692) on button[type='submit']
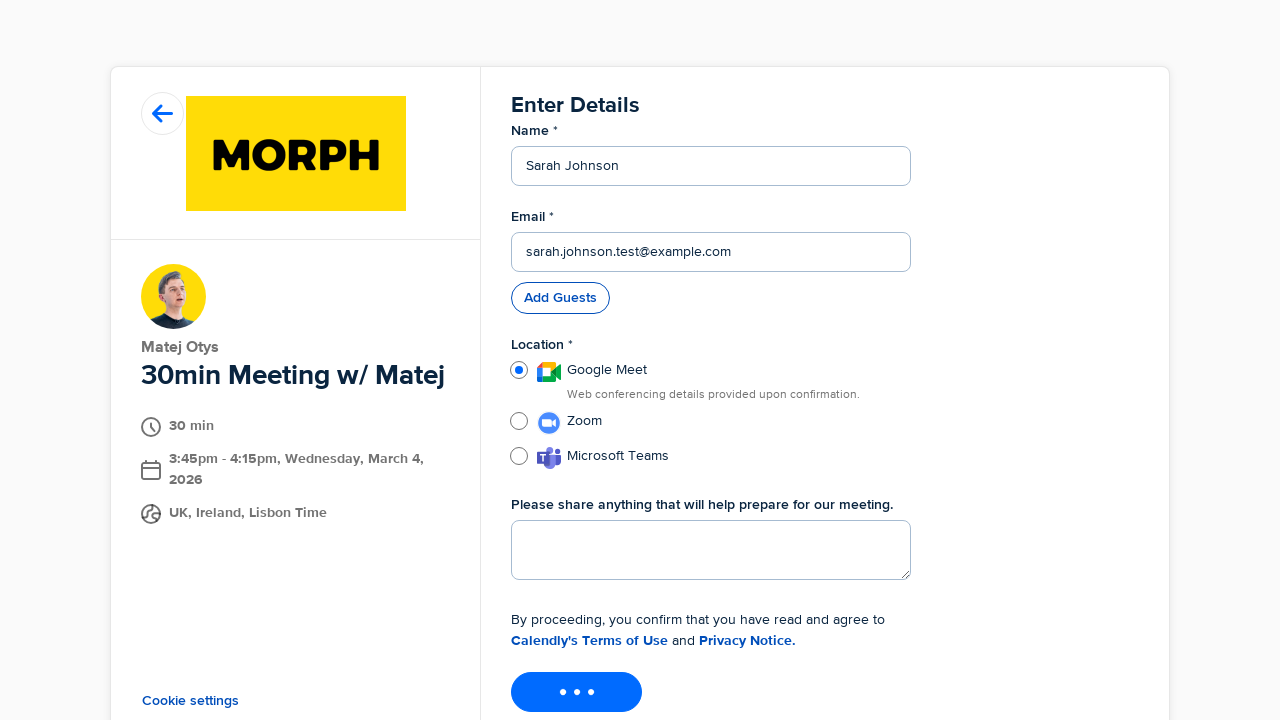

Waited 3 seconds for booking confirmation
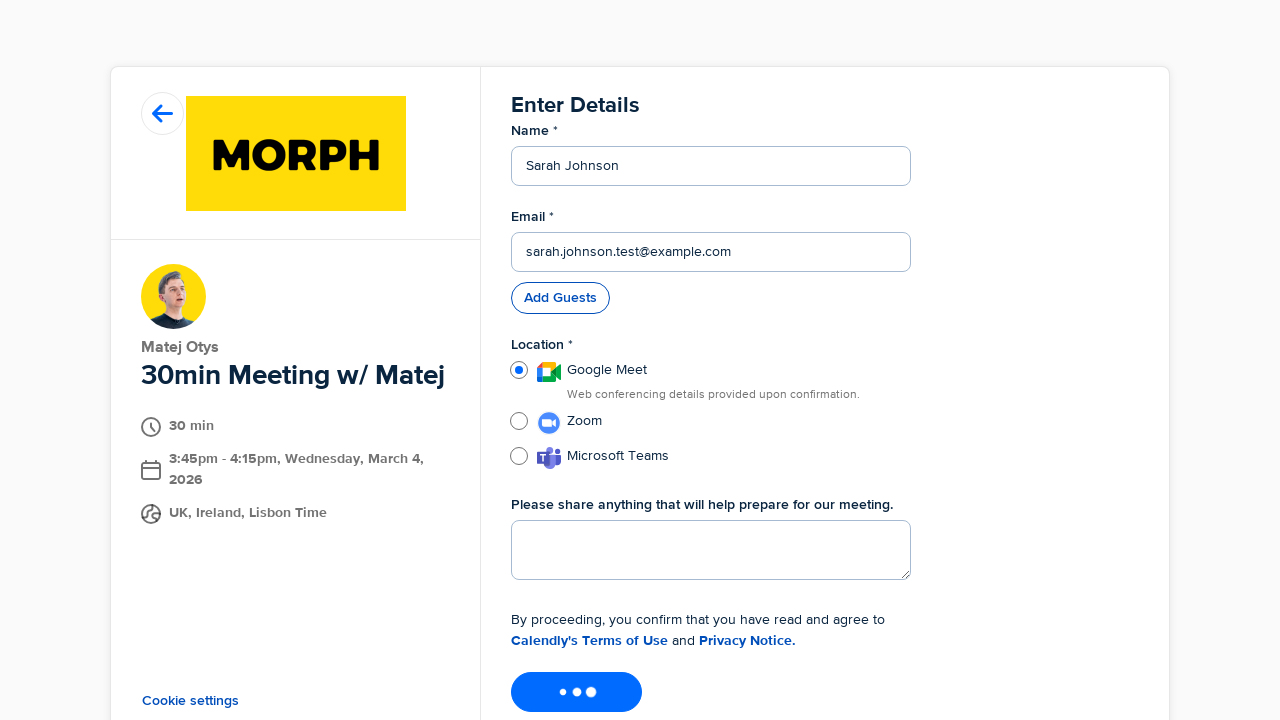

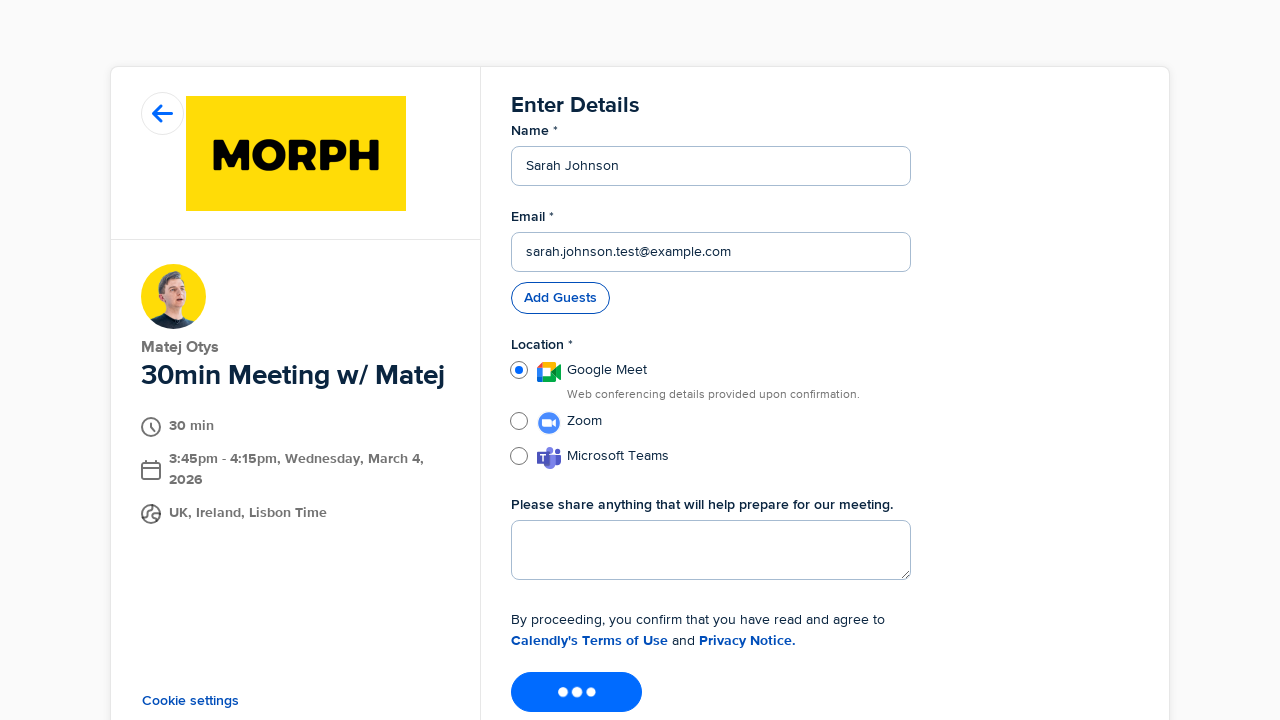